Tests the search functionality on testotomasyonu.com by searching for "phone" and verifying that products are found in the search results

Starting URL: https://www.testotomasyonu.com

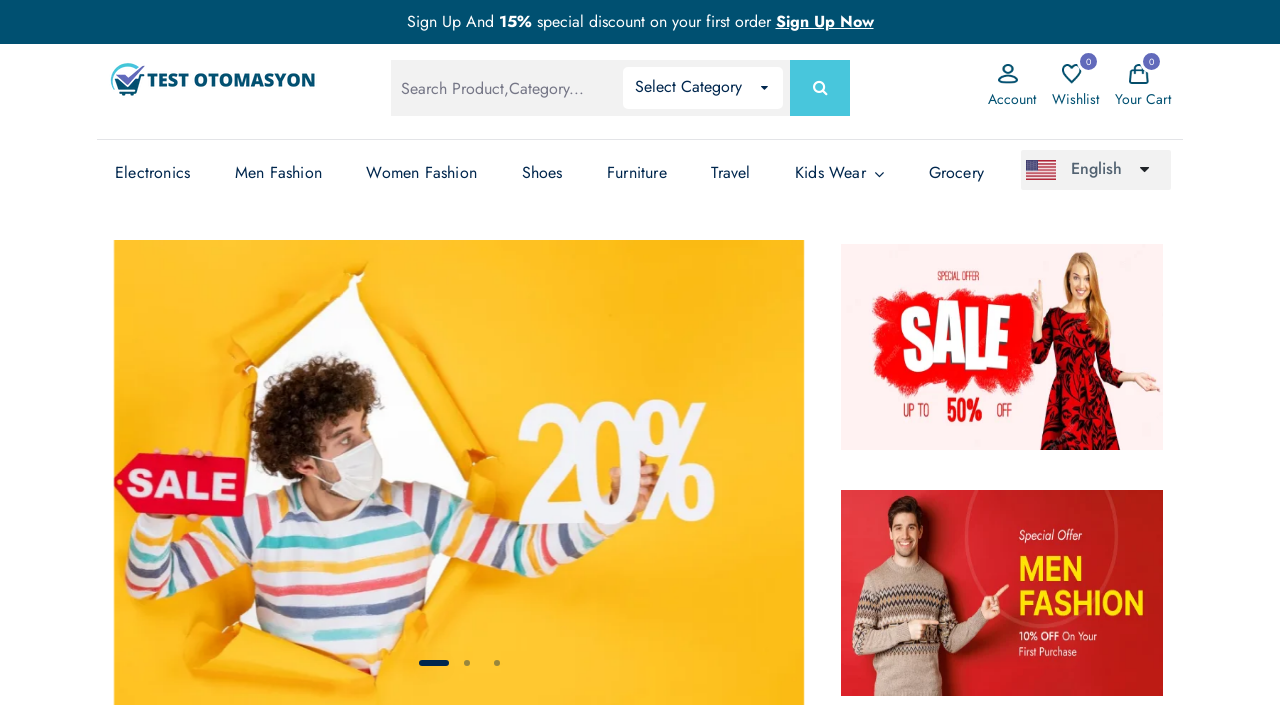

Filled search box with 'phone' on input[name='search']
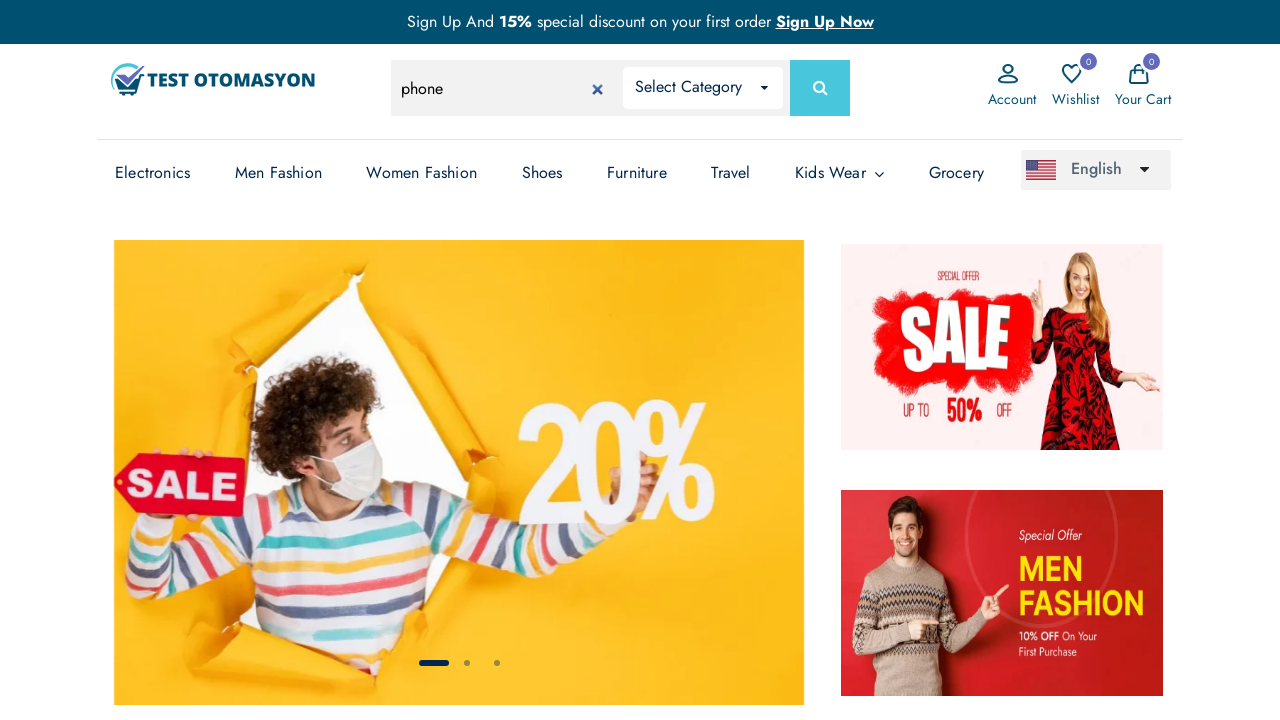

Pressed Enter to submit search form on input[name='search']
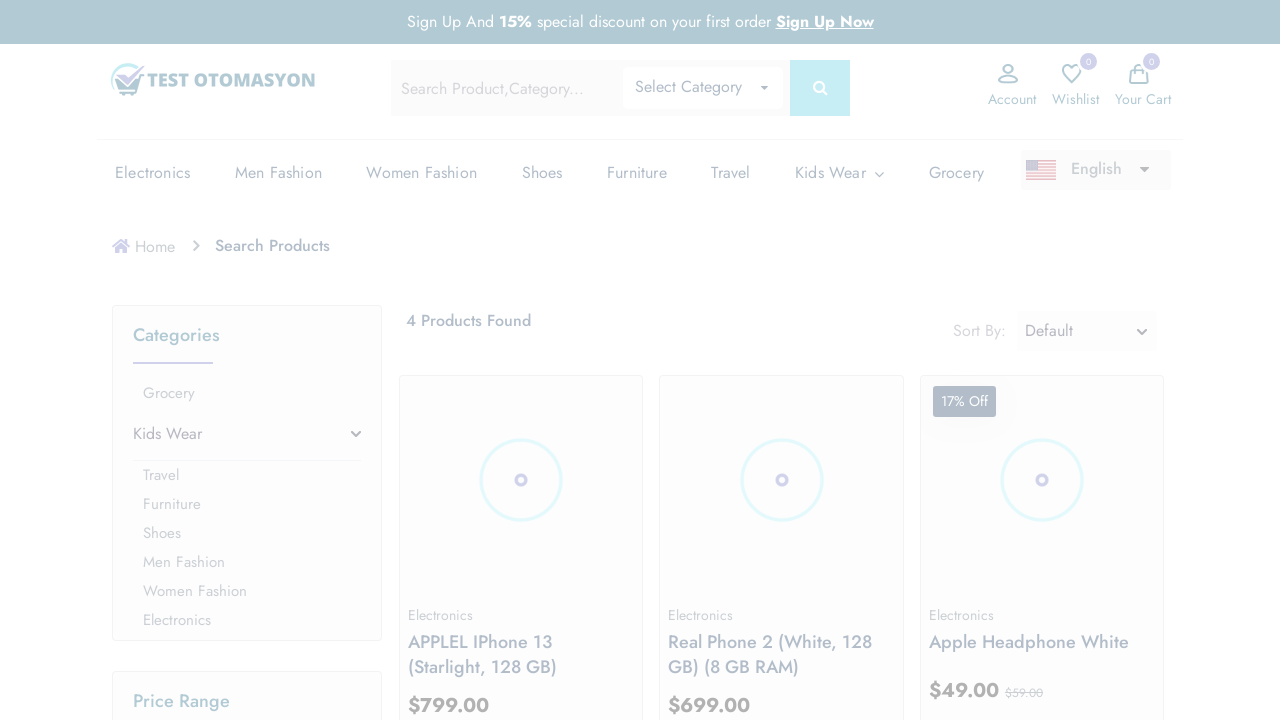

Search results loaded - product count text appeared
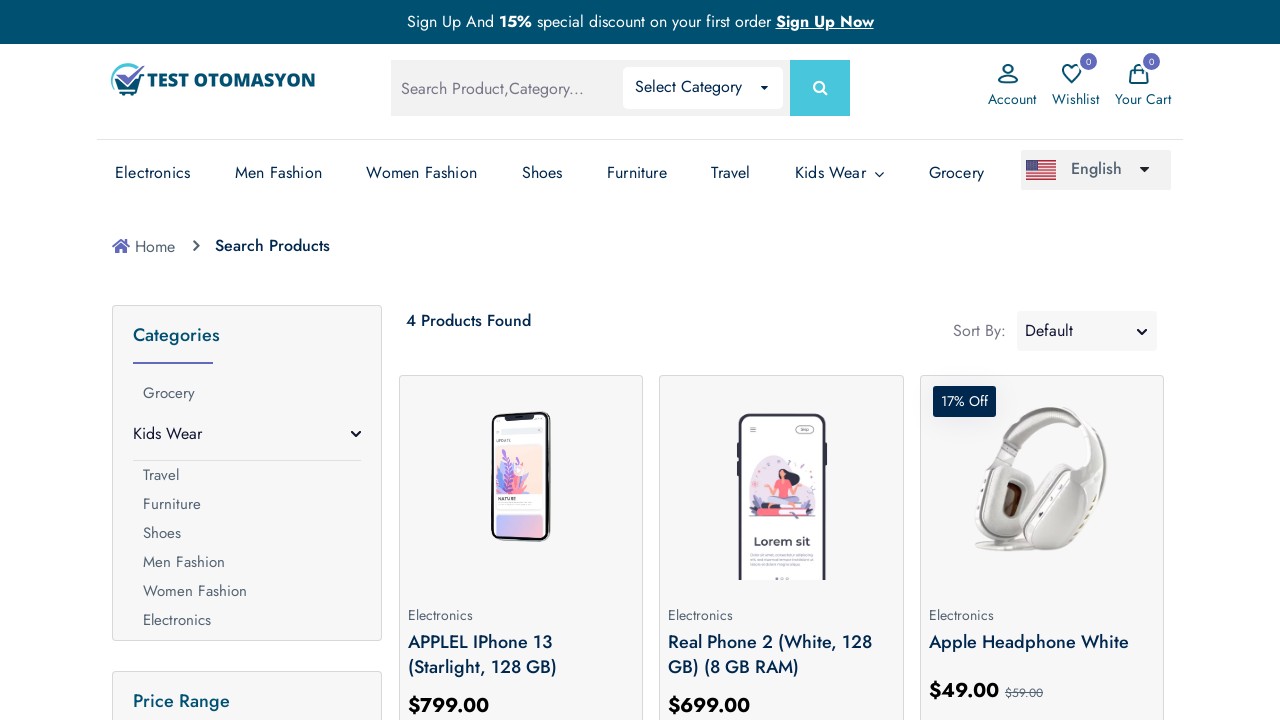

Retrieved product count text: '4 Products Found'
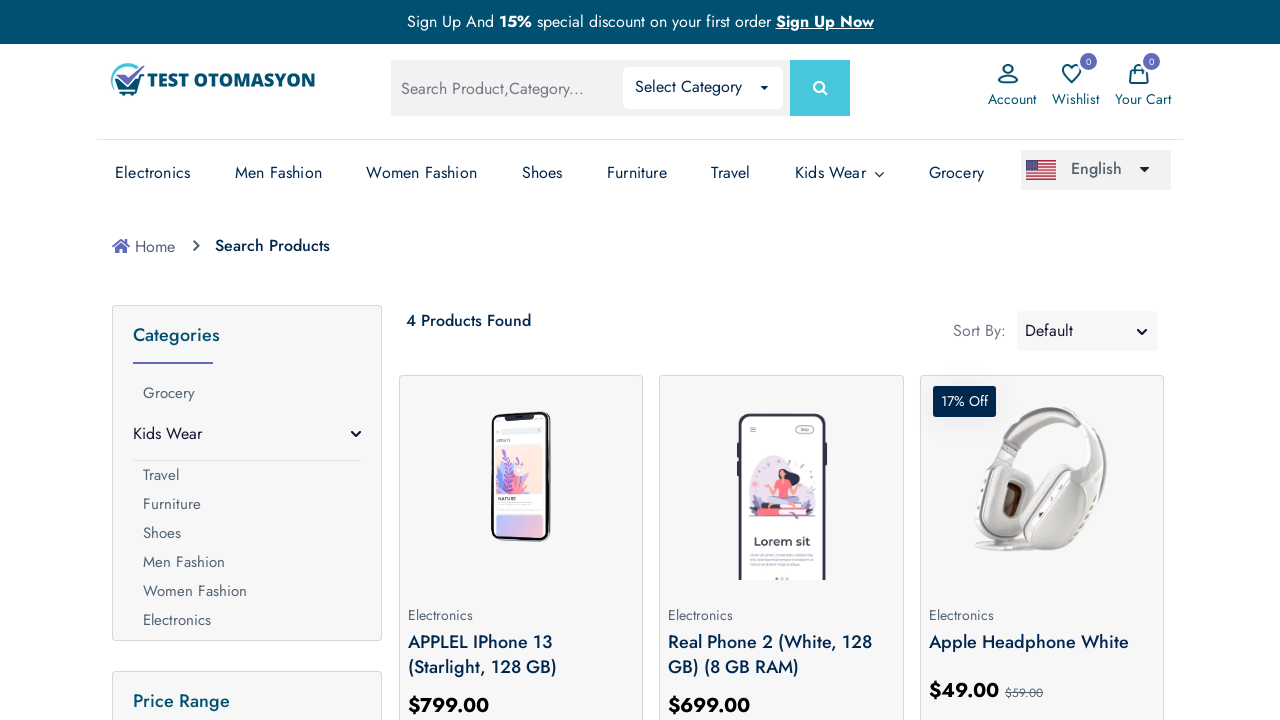

Verified that products were found in search results for 'phone'
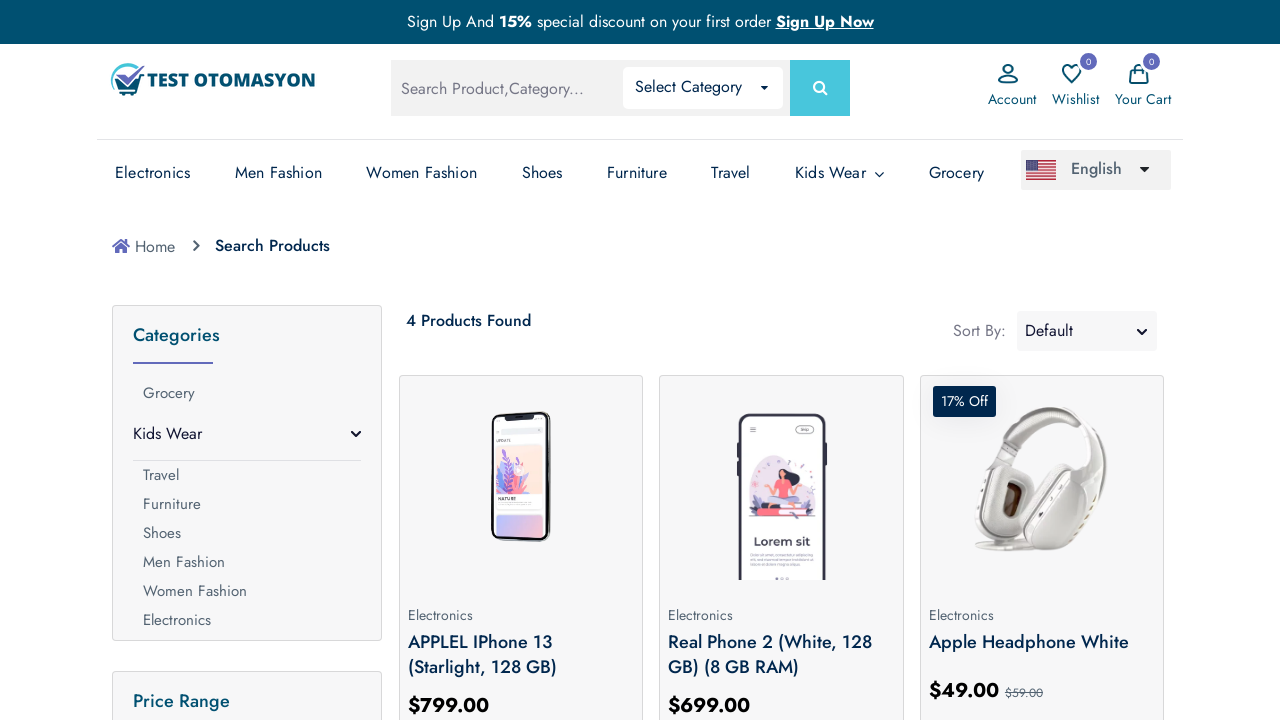

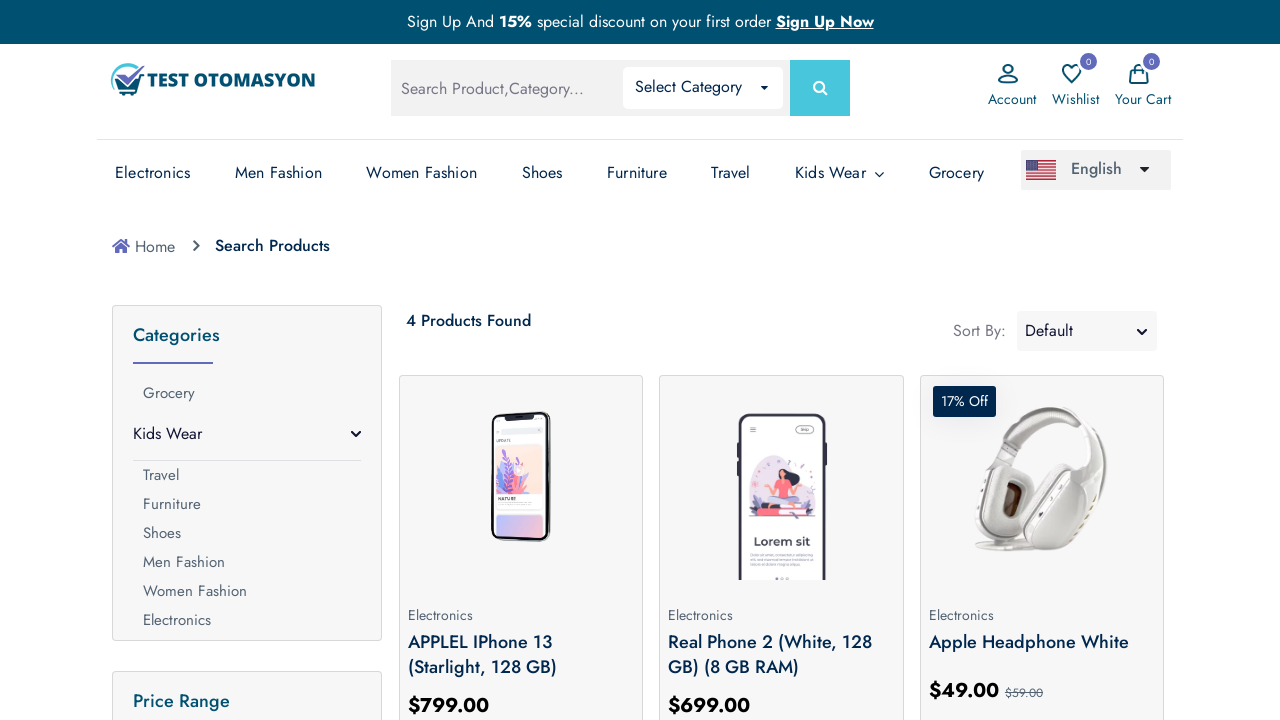